Fills in a text box form with name, email, current address and permanent address using XPath selectors, then submits the form.

Starting URL: https://demoqa.com/text-box

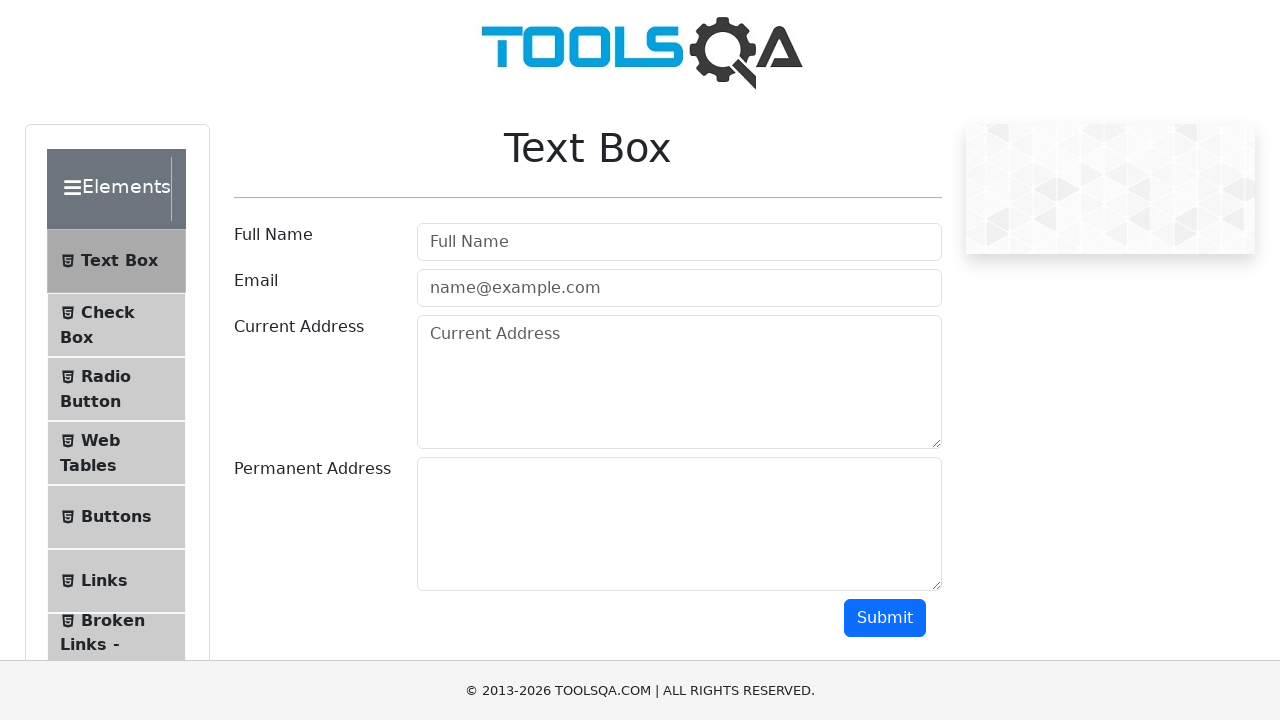

Filled Full Name field with 'Bob Johnson' on xpath=//input[@placeholder="Full Name"]
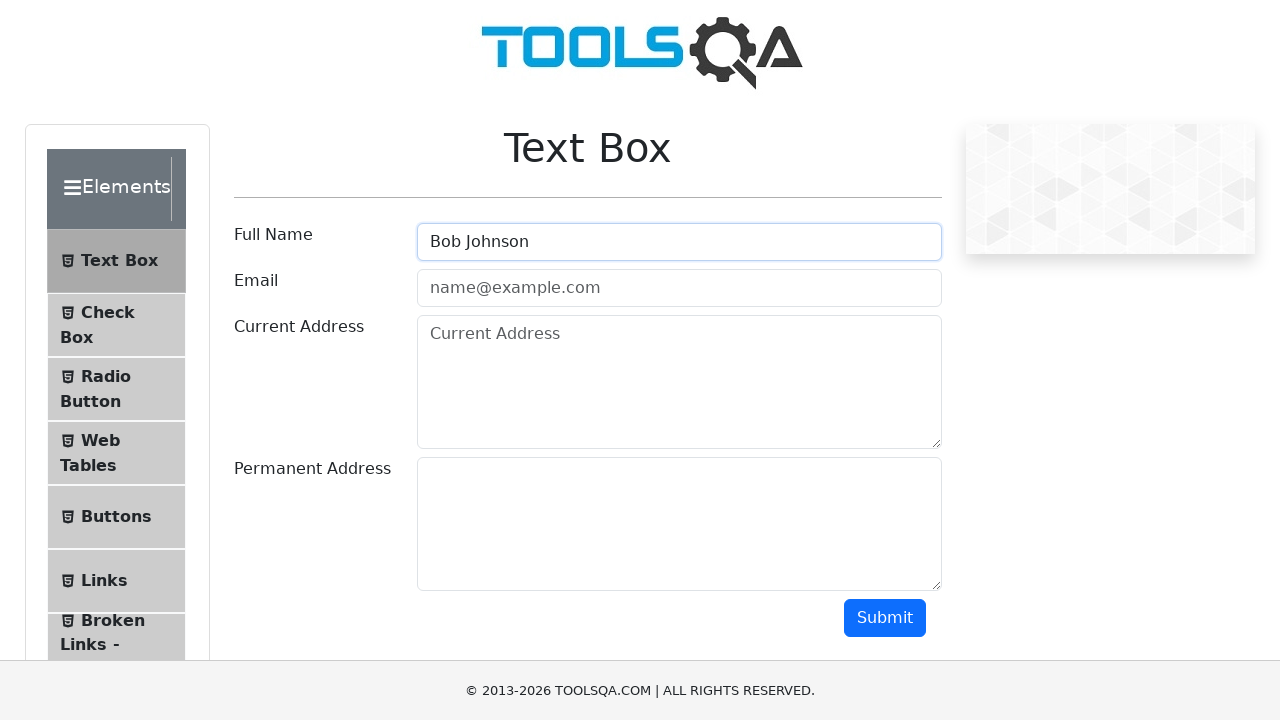

Filled email field with 'bob23@gmail.com' on xpath=//input[@placeholder="name@example.com"]
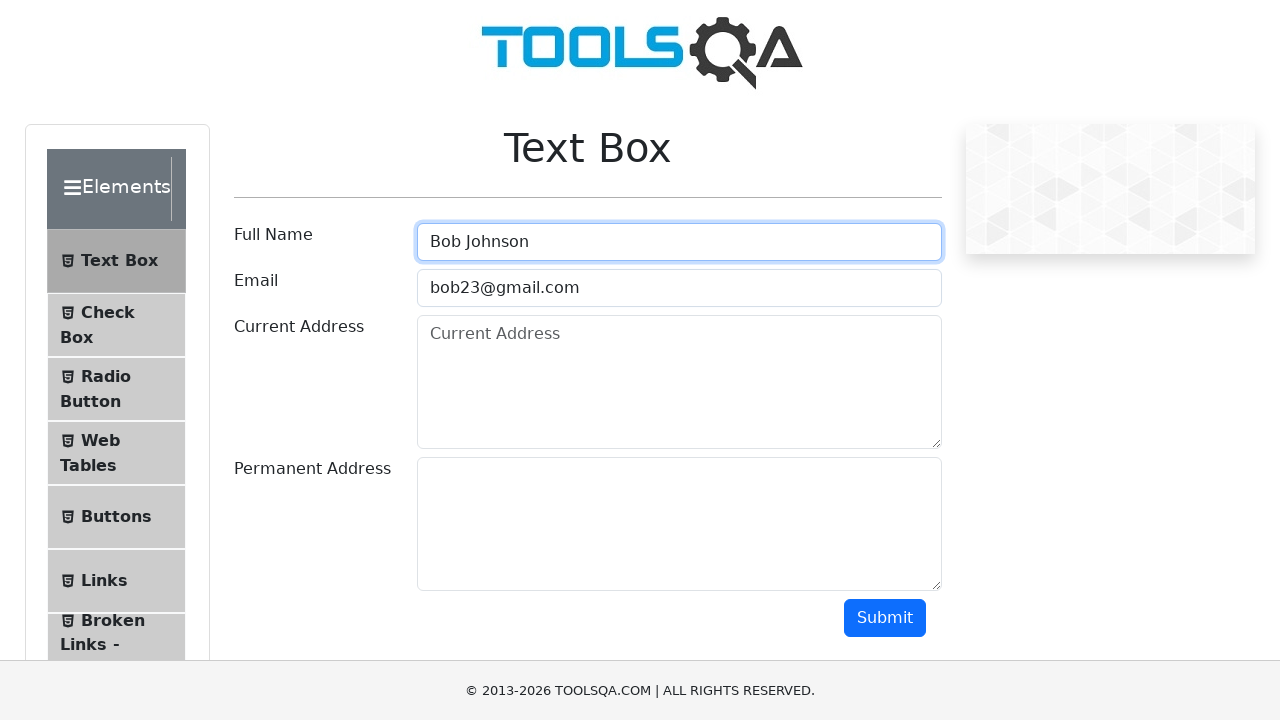

Filled current address field with 'Chicago' on xpath=//textarea[@id="currentAddress"]
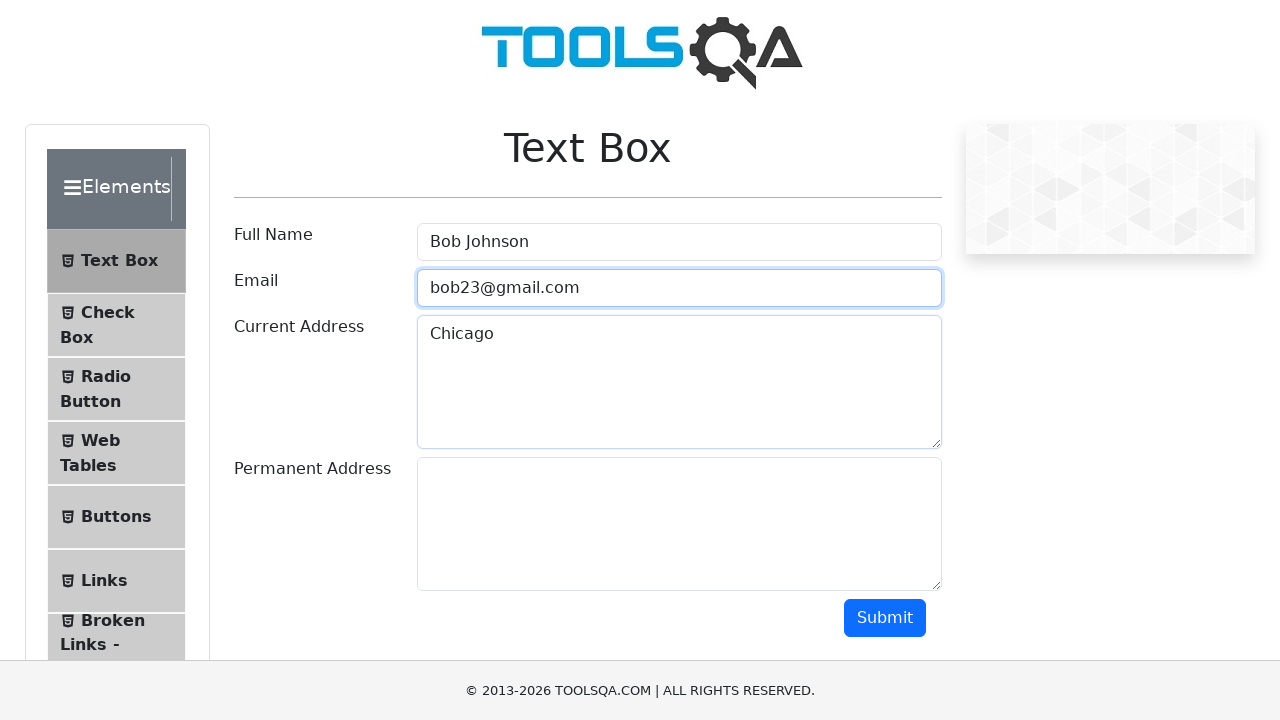

Filled permanent address field with 'Main Street 23' on xpath=//textarea[@id="permanentAddress"]
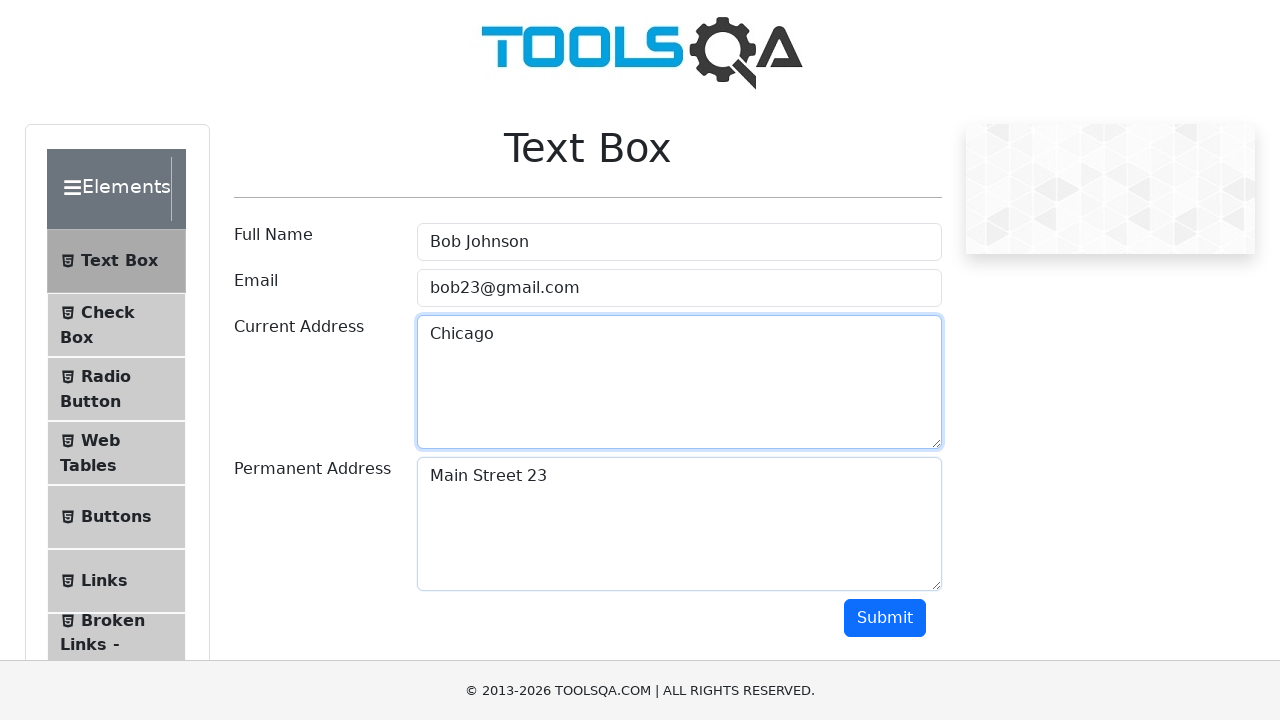

Clicked Submit button to submit the form at (885, 618) on xpath=//button[contains(text(), "Submit")]
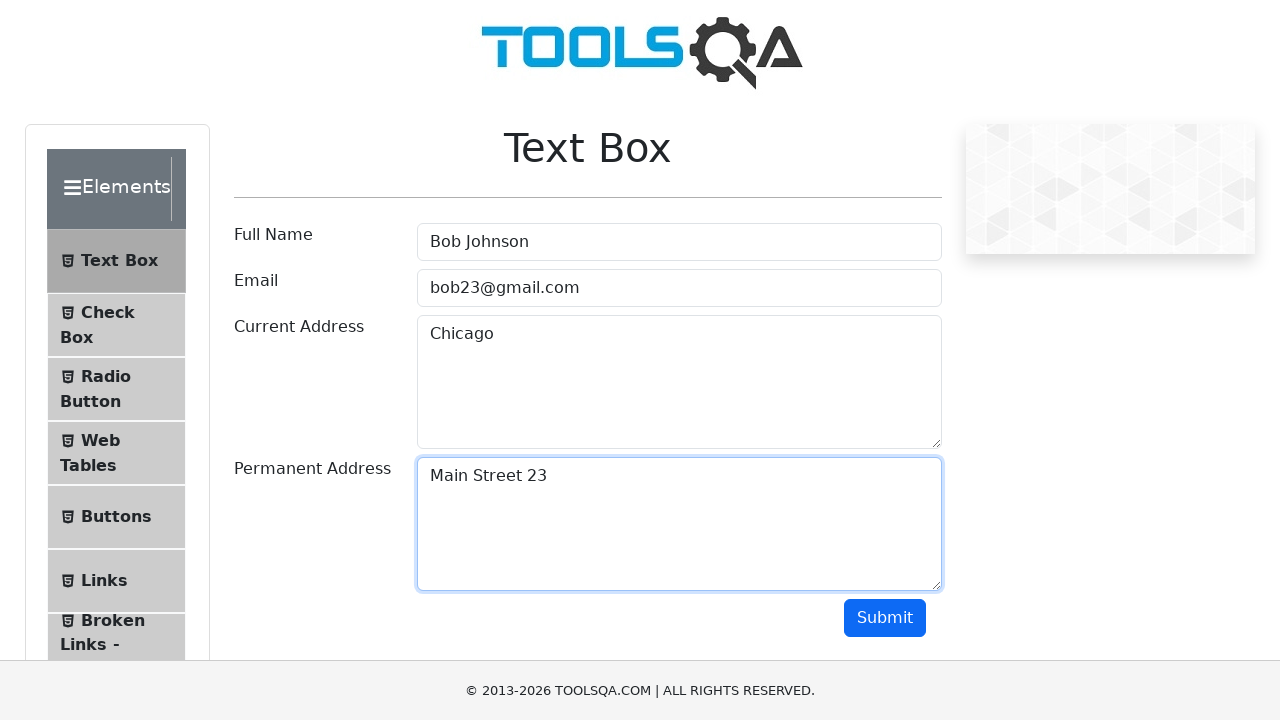

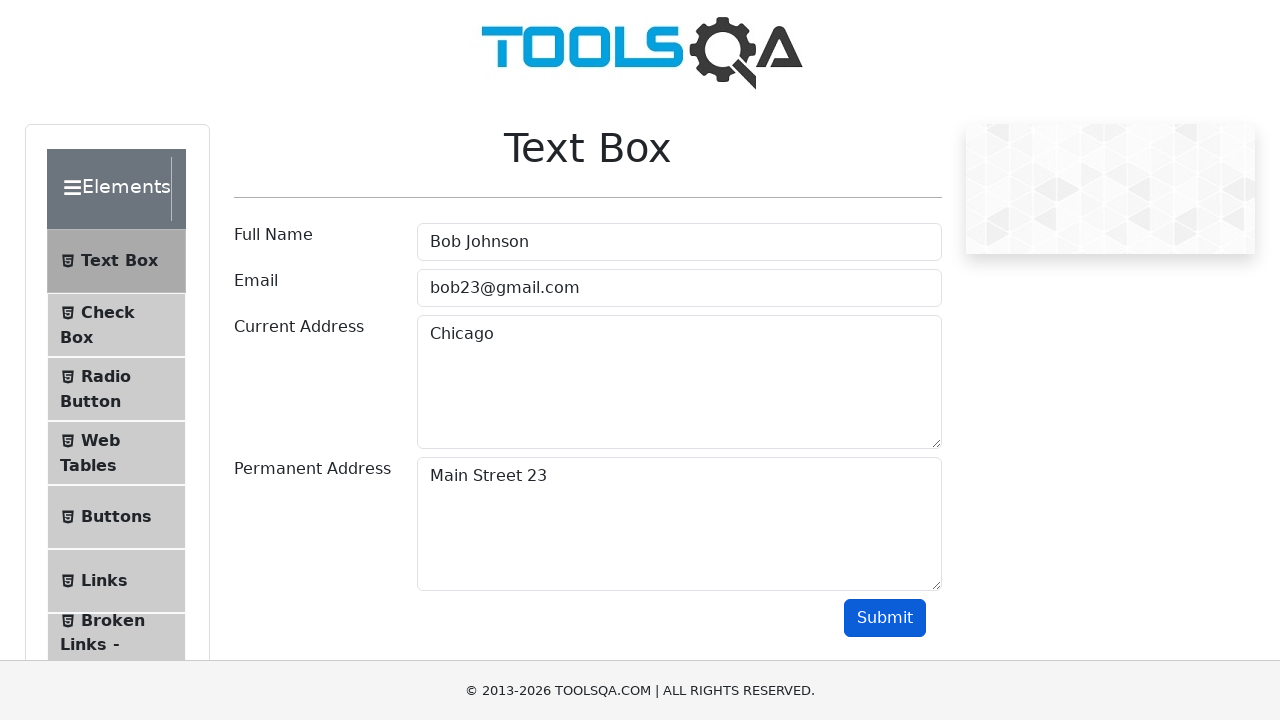